Navigates to MotoGP official website and maximizes the browser window

Starting URL: https://www.motogp.com/

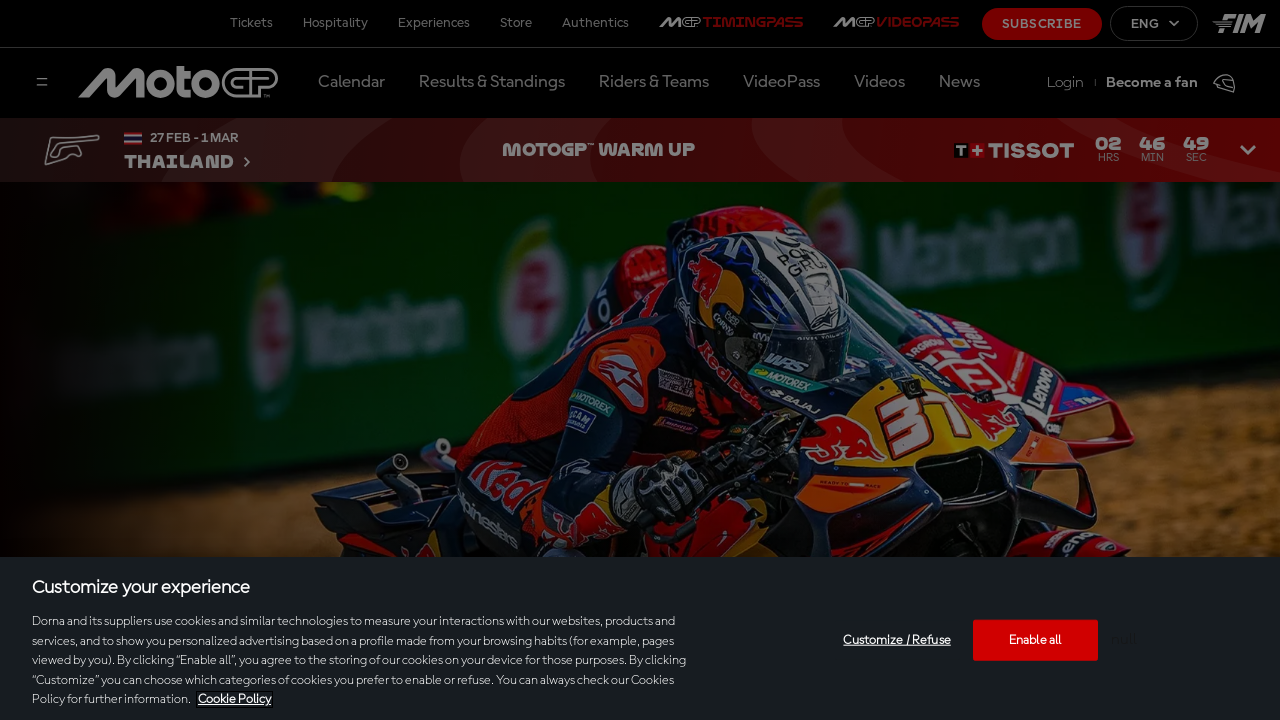

Navigated to MotoGP official website
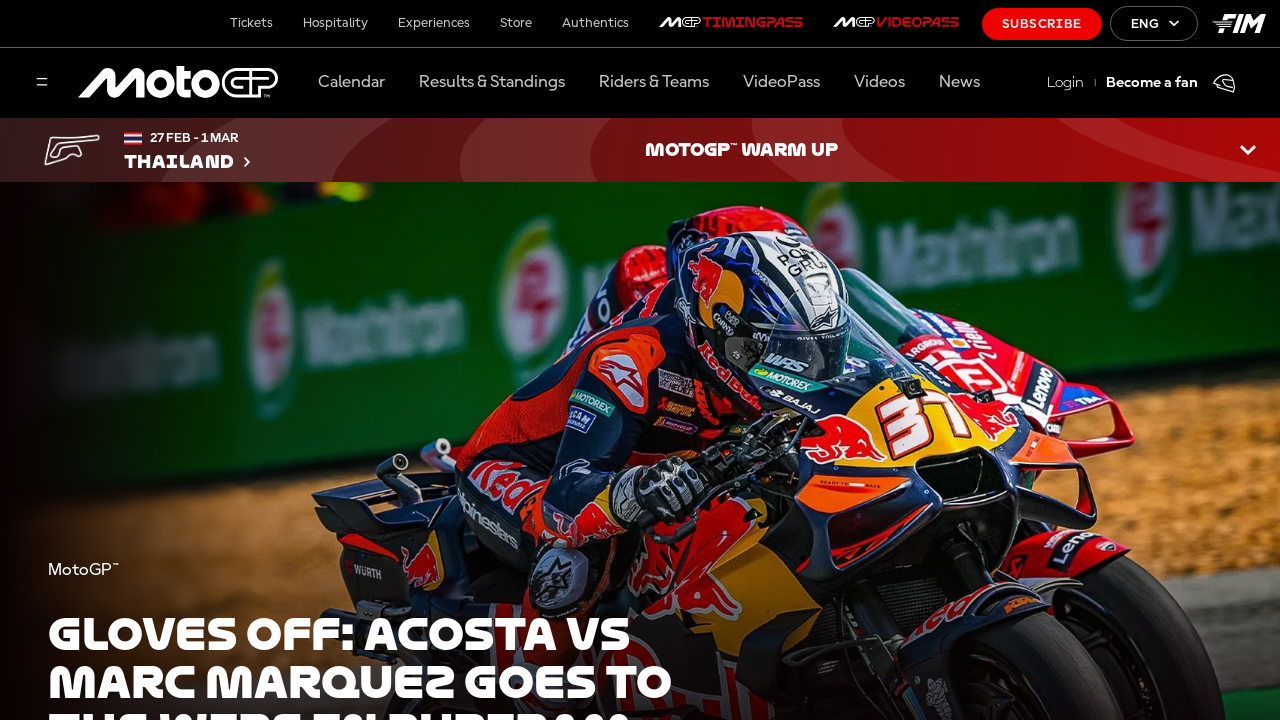

Maximized browser window to 1920x1080
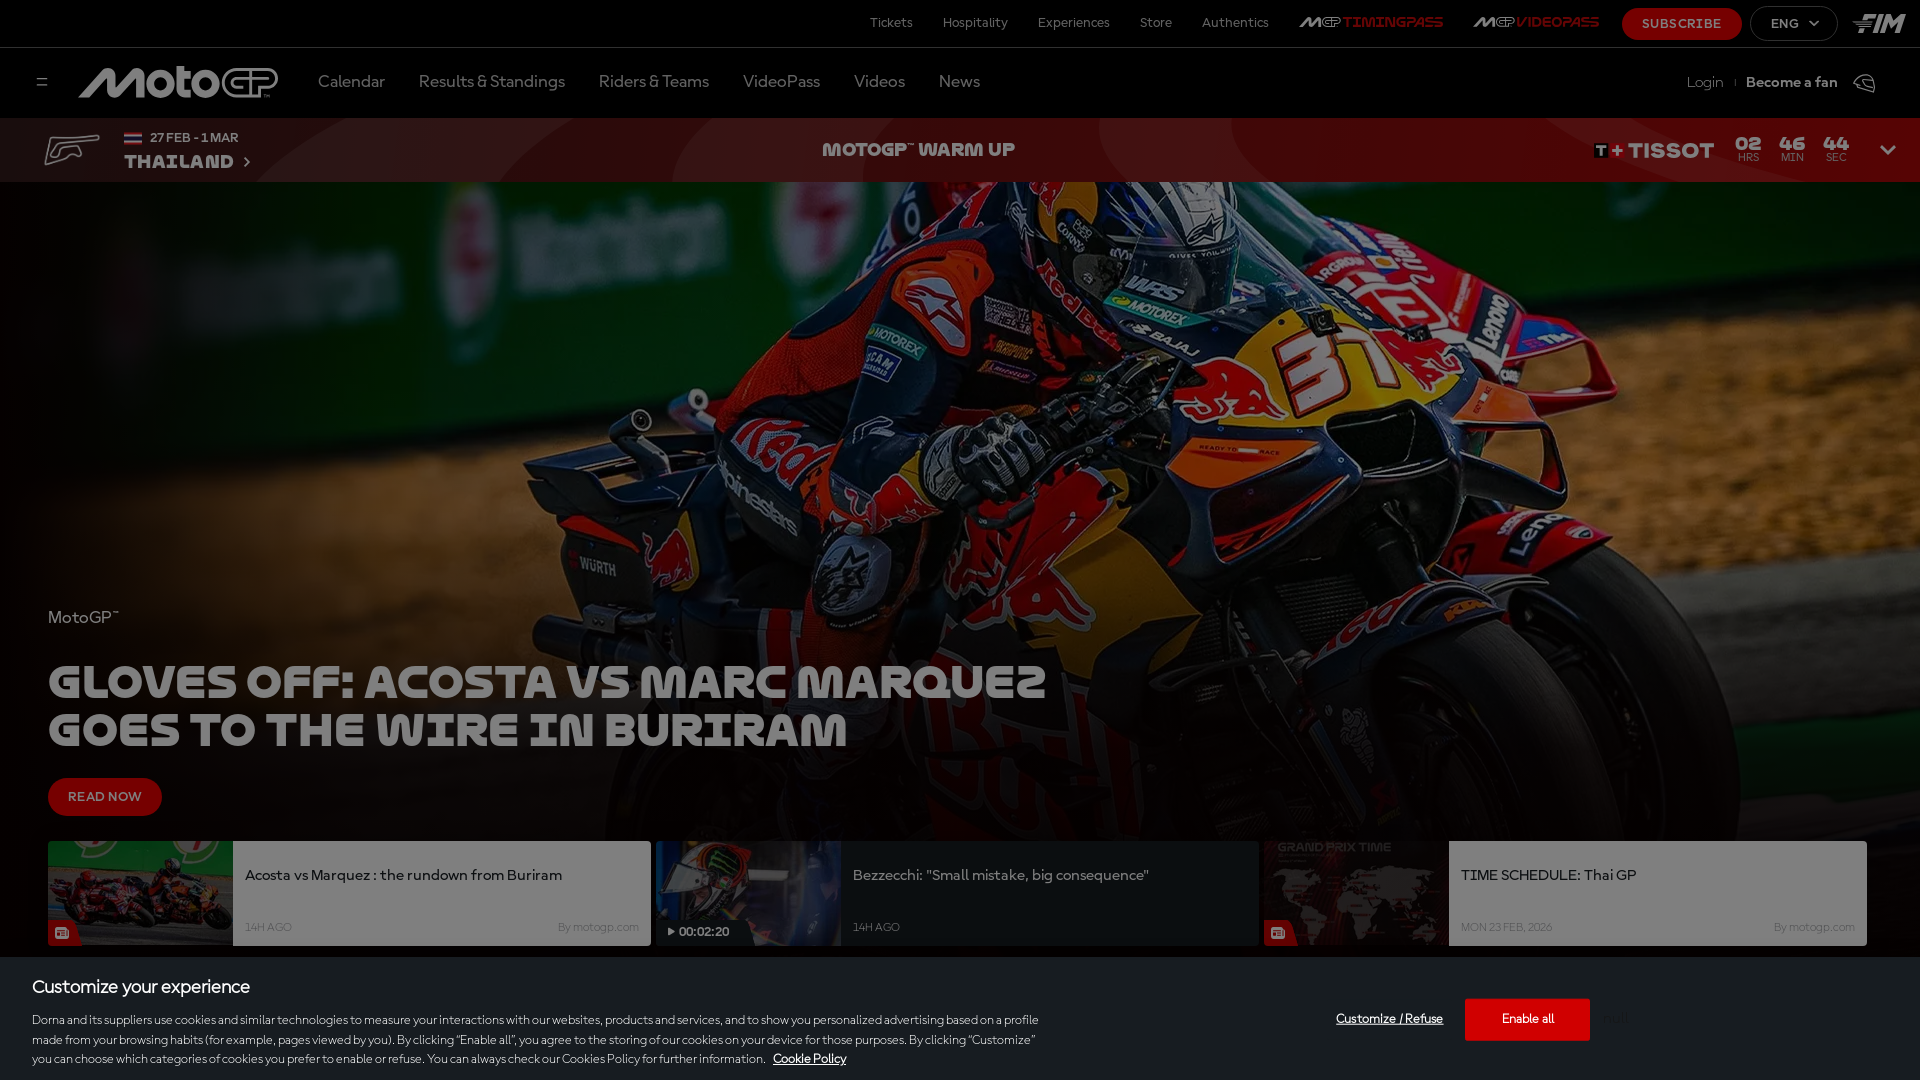

Page fully loaded (DOM content ready)
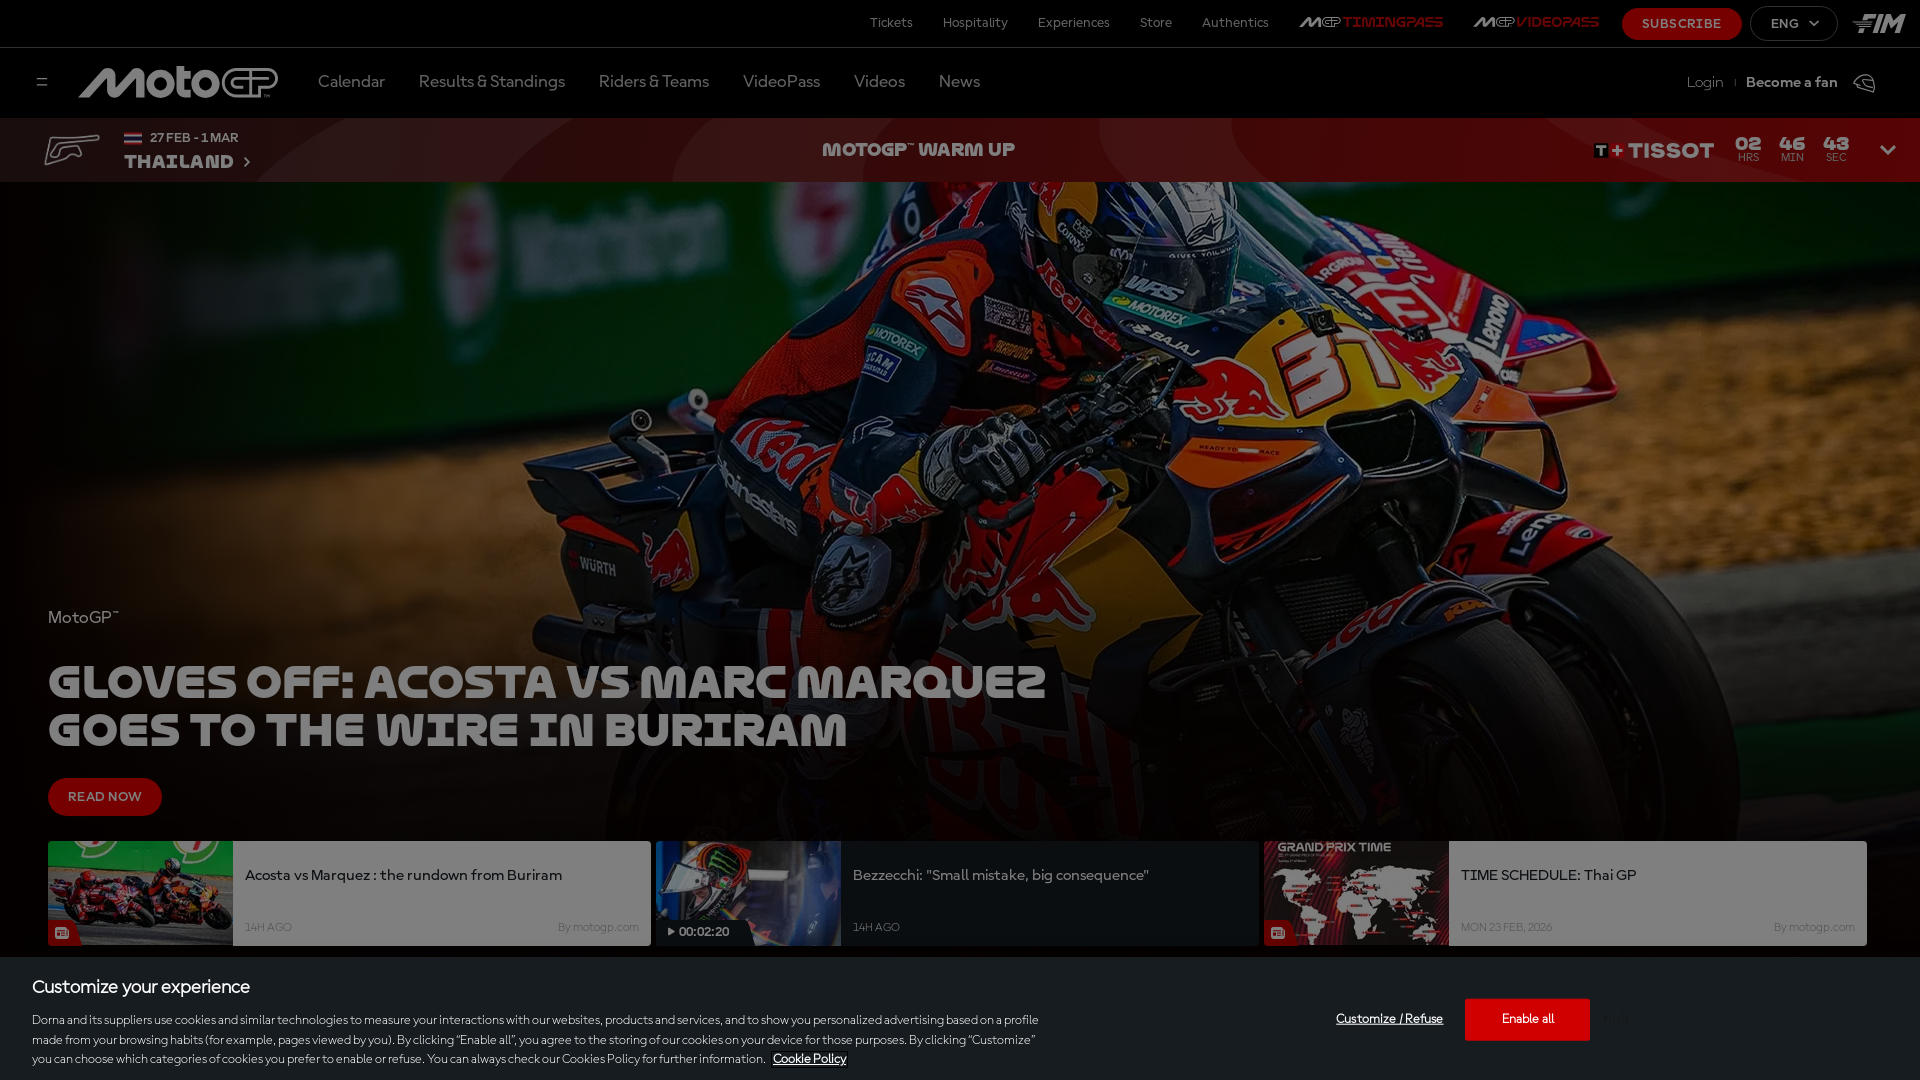

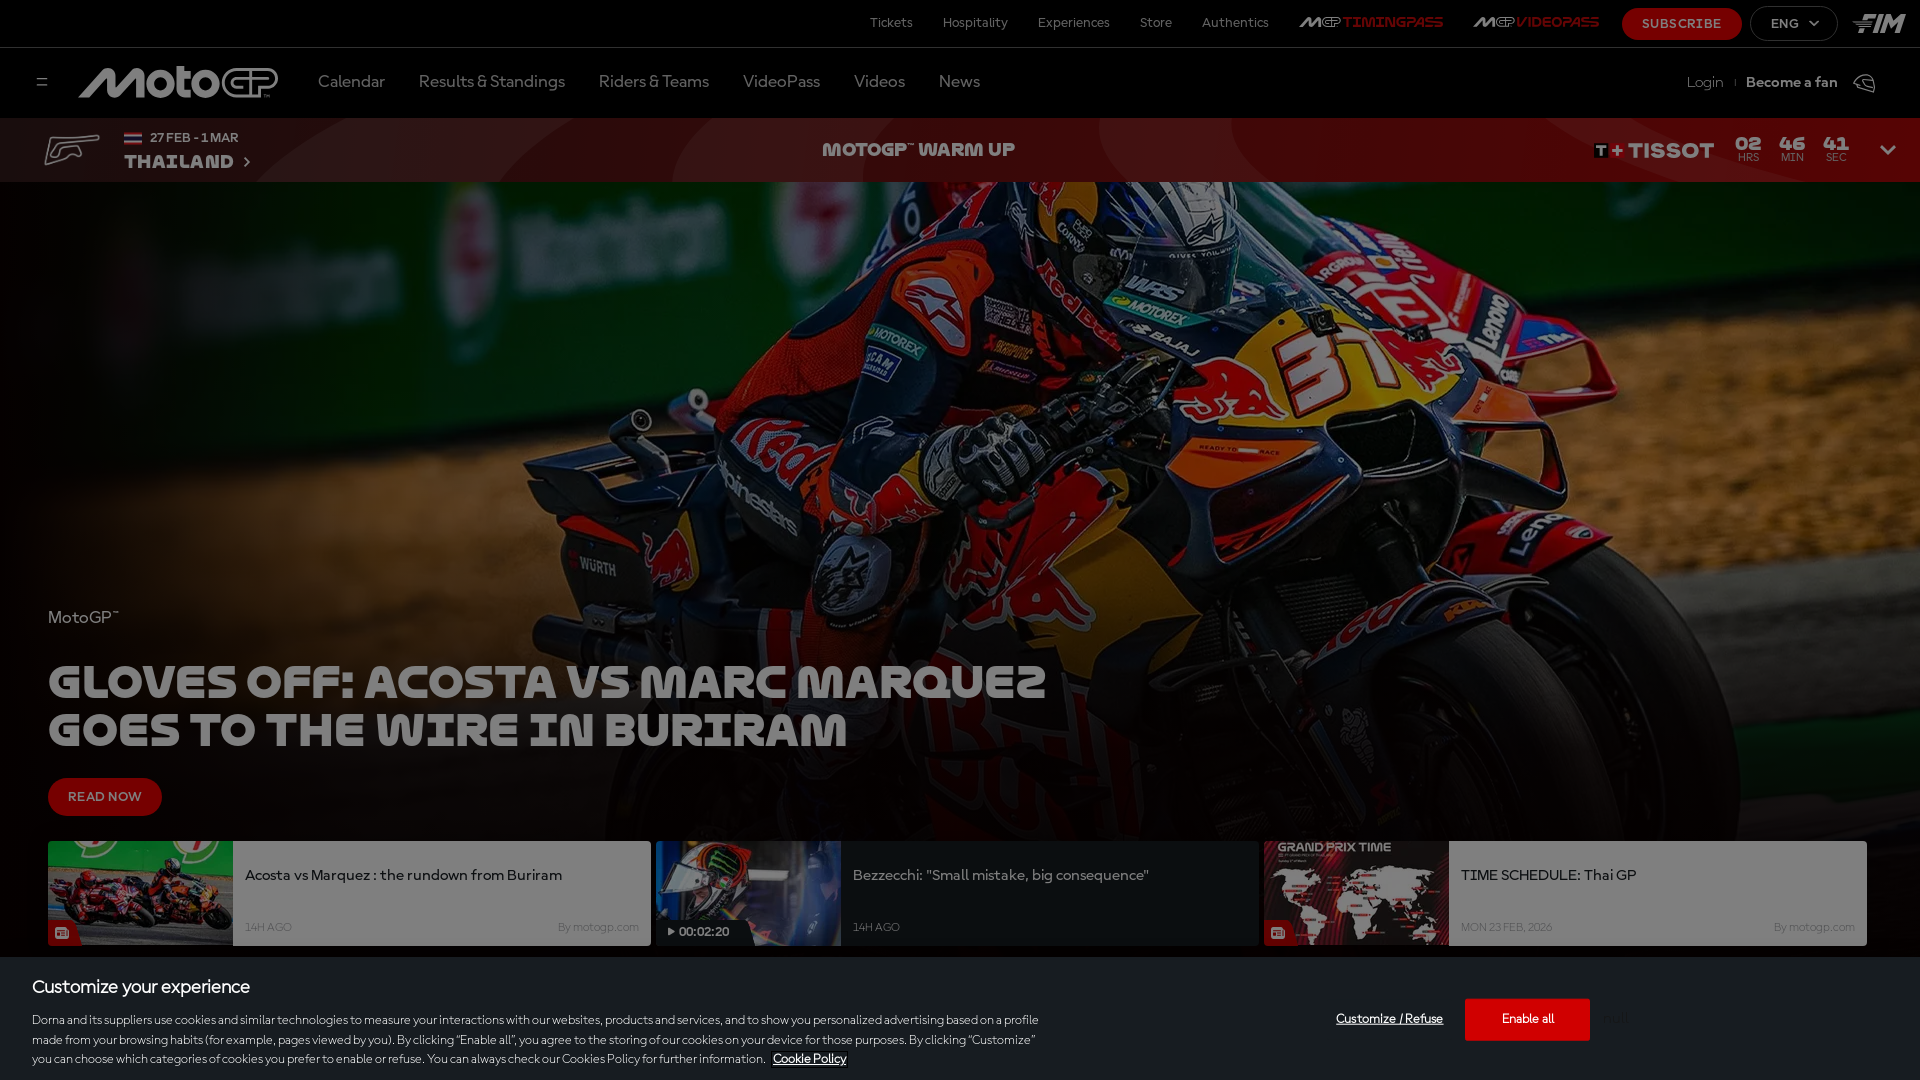